Tests clicking a button with a dynamic ID on the UI Testing Playground site. The test waits for the blue primary button to be clickable and then clicks it.

Starting URL: http://uitestingplayground.com/dynamicid

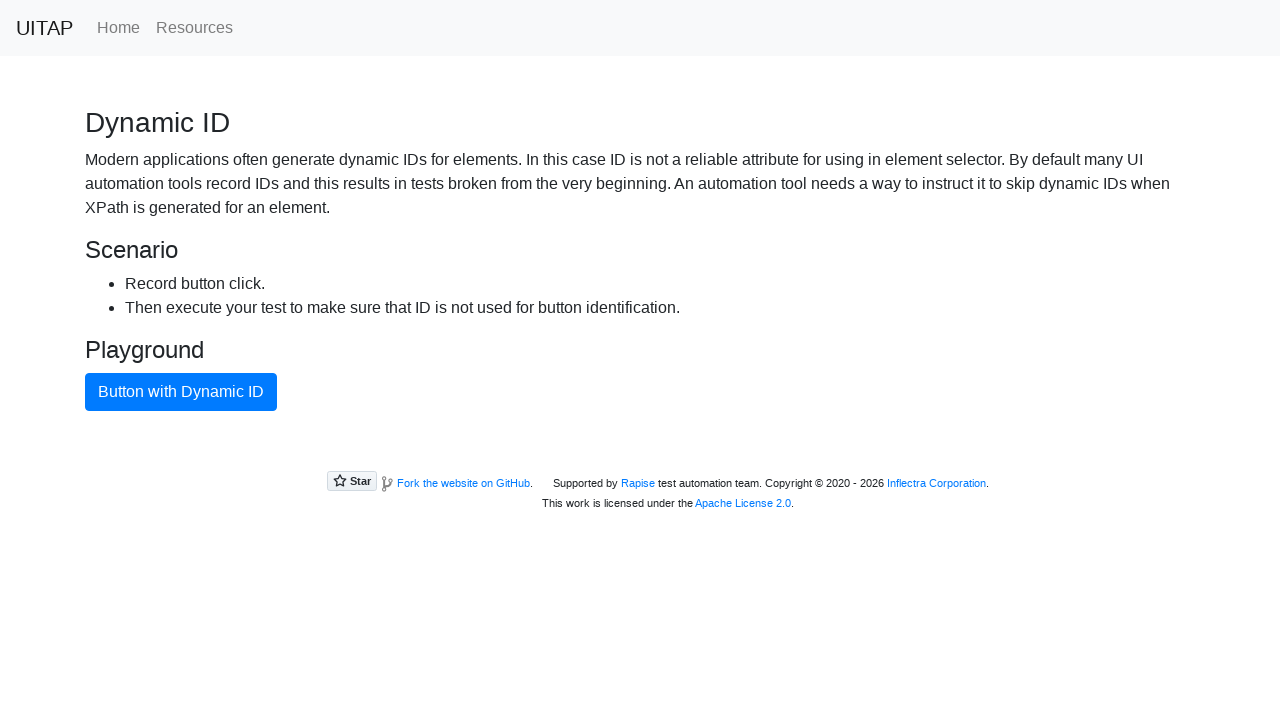

Waited for blue primary button to be visible and clickable
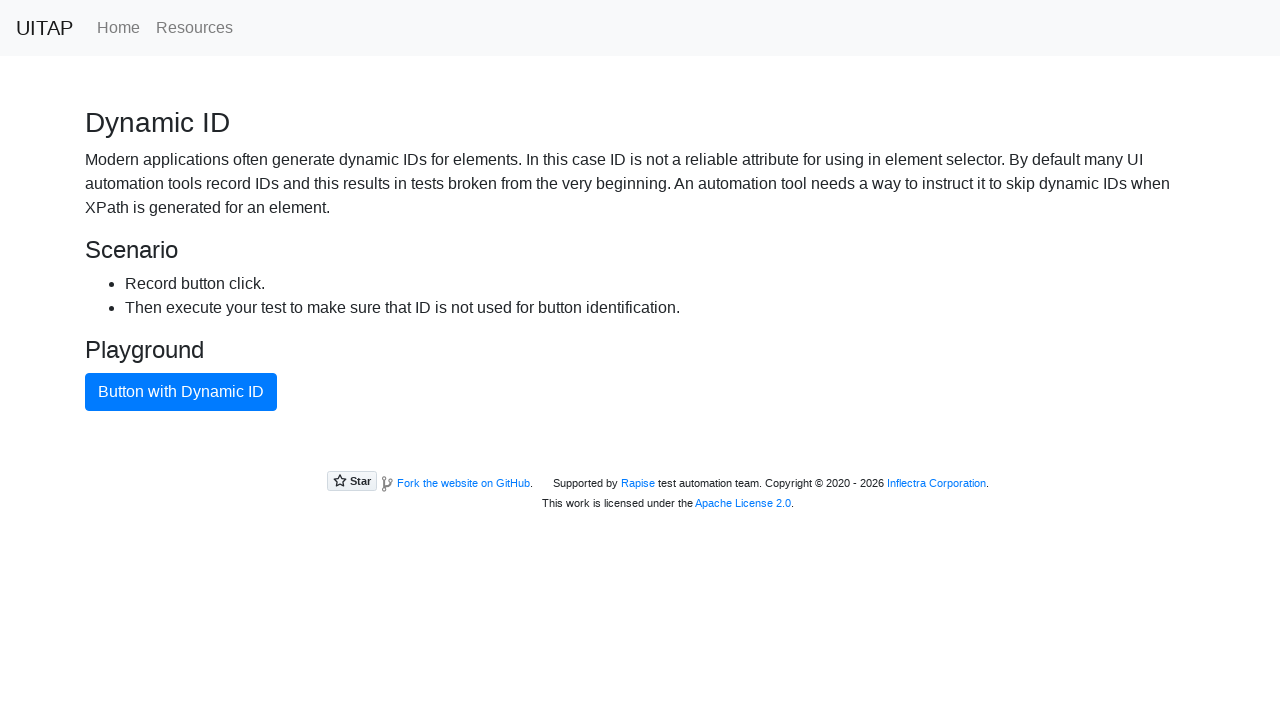

Clicked the blue primary button with dynamic ID at (181, 392) on .btn-primary
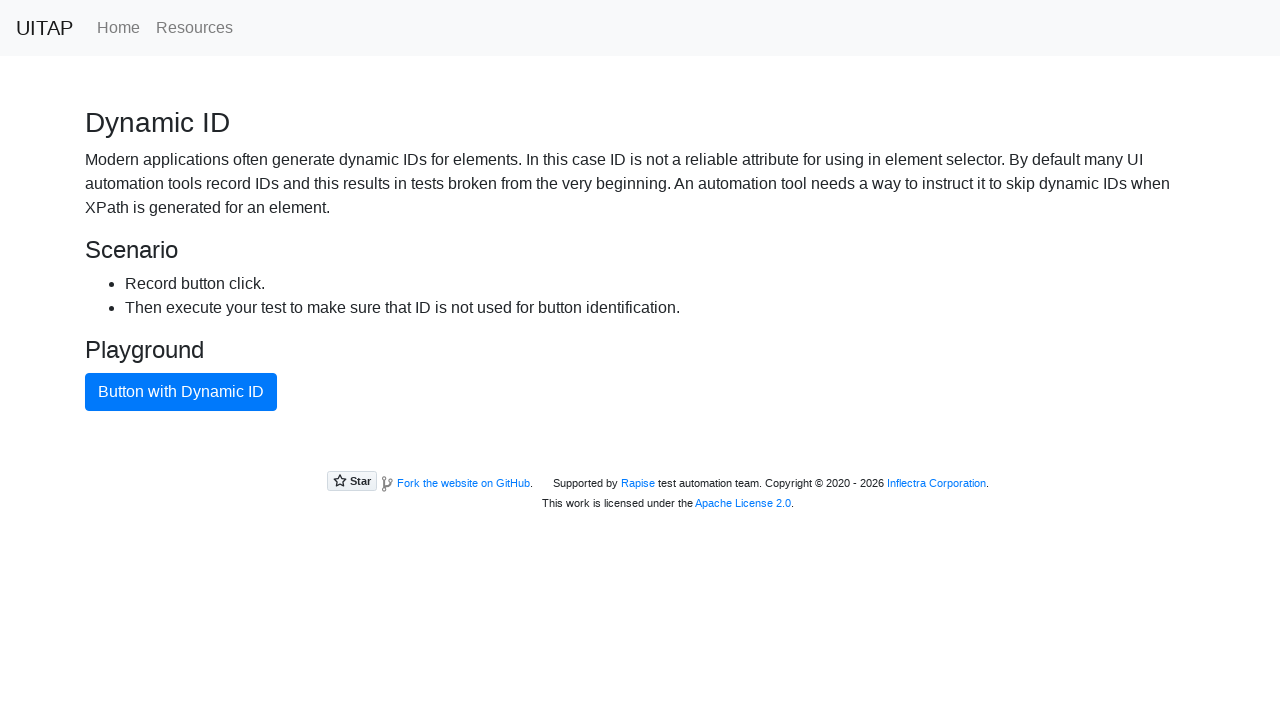

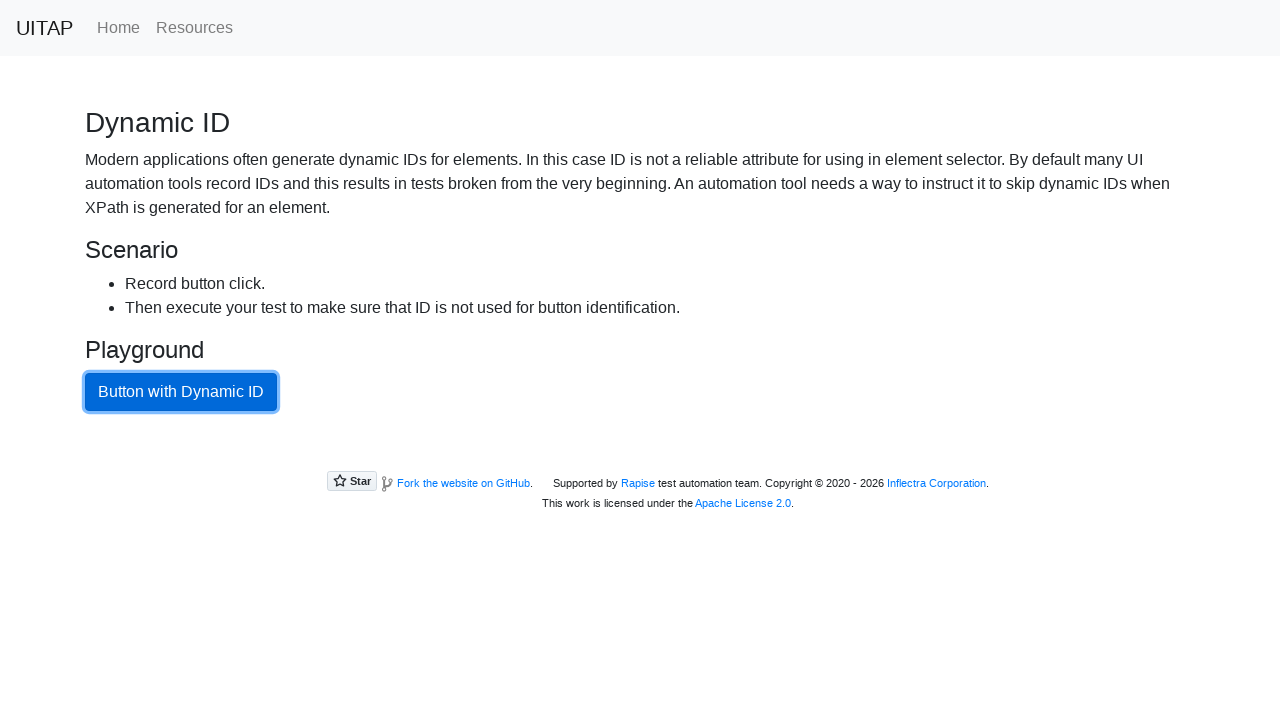